Tests Hacker News search with special characters that should yield no results

Starting URL: https://news.ycombinator.com

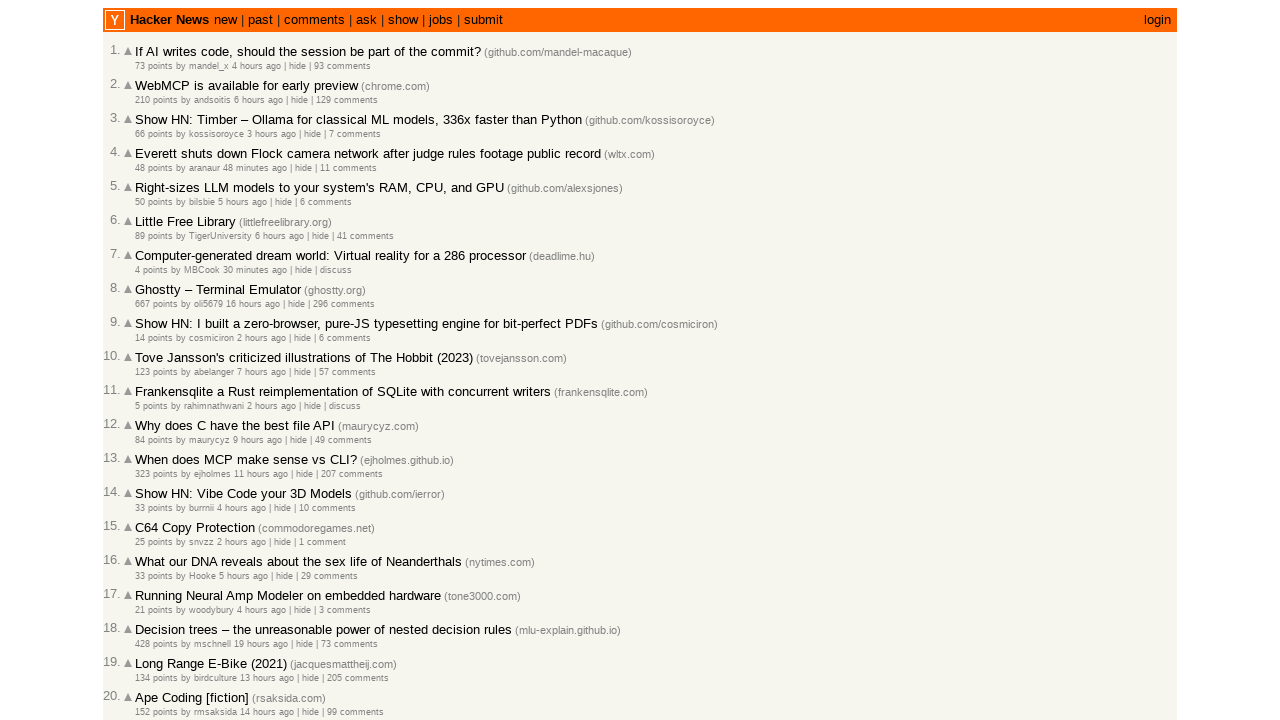

Filled search box with special characters query '?*^^%' on input[name='q']
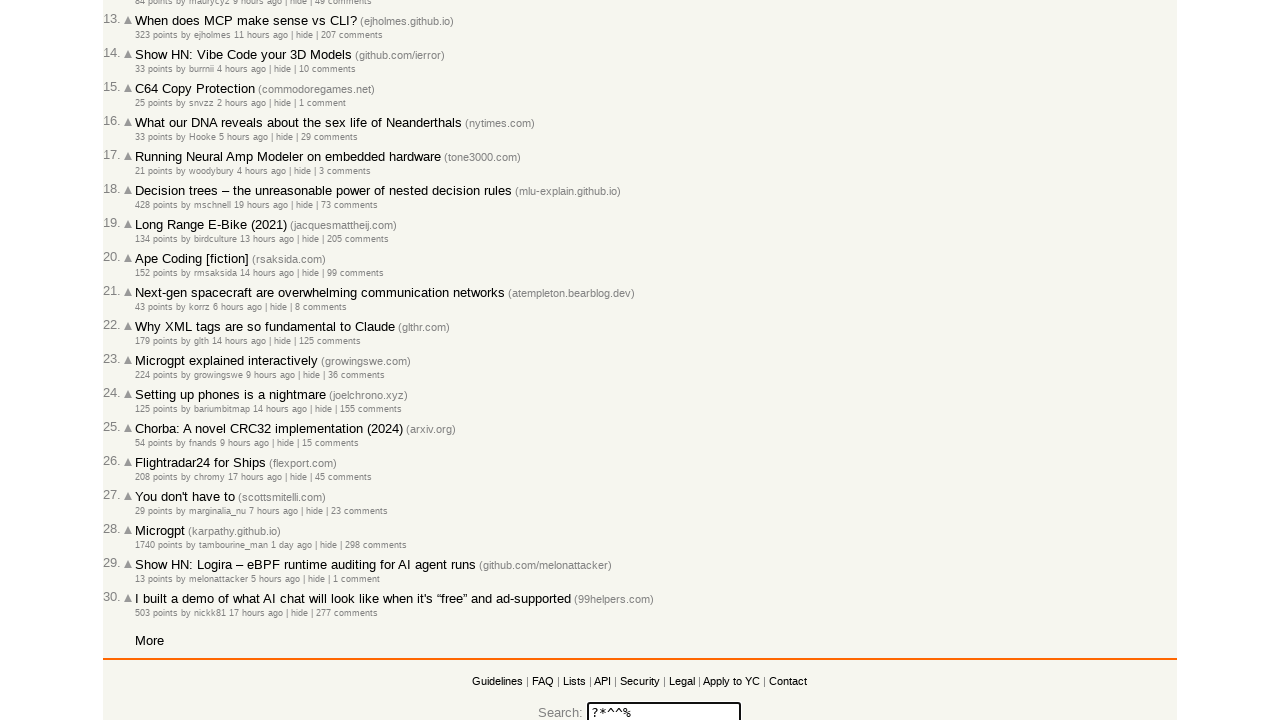

Pressed Enter to submit search query on input[name='q']
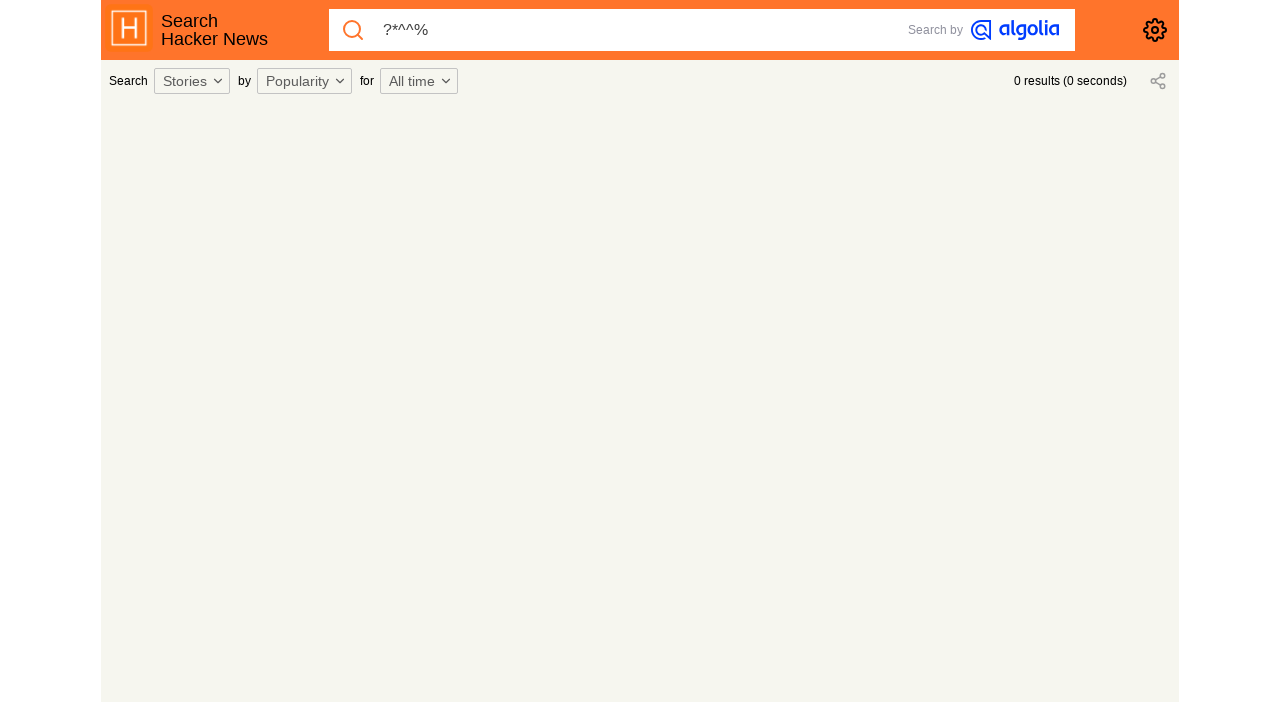

Waited for network idle after search submission
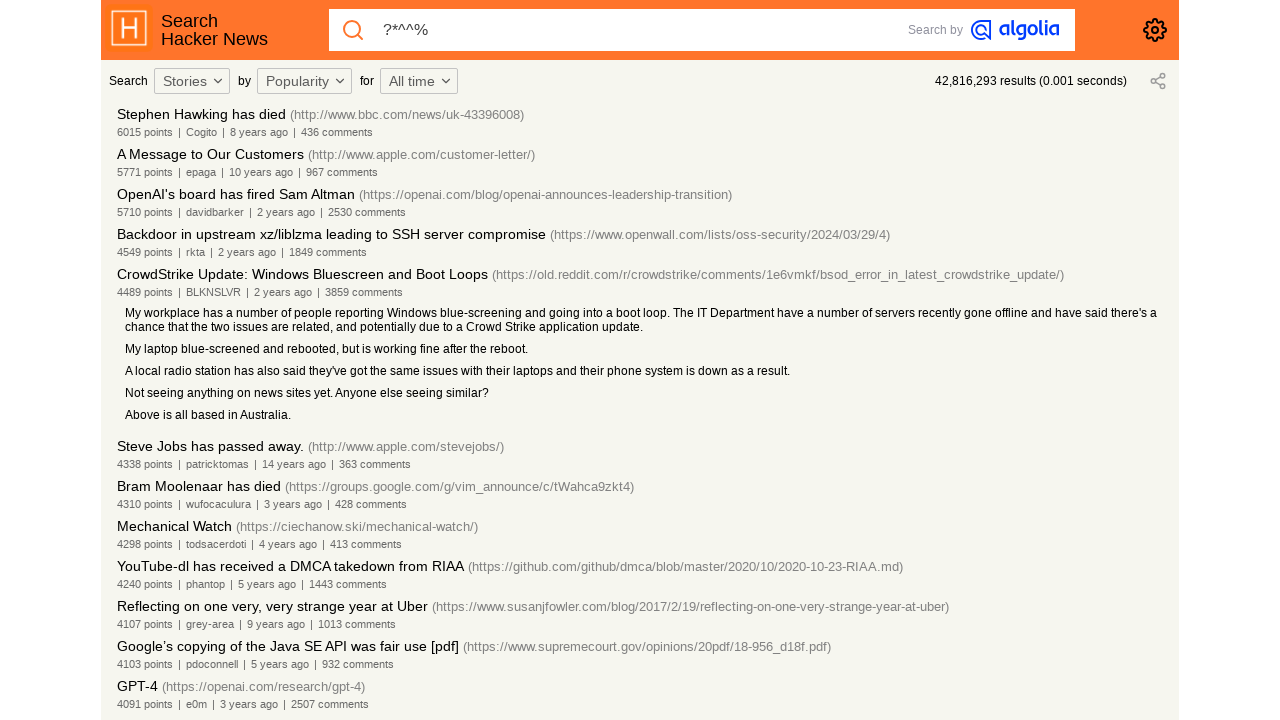

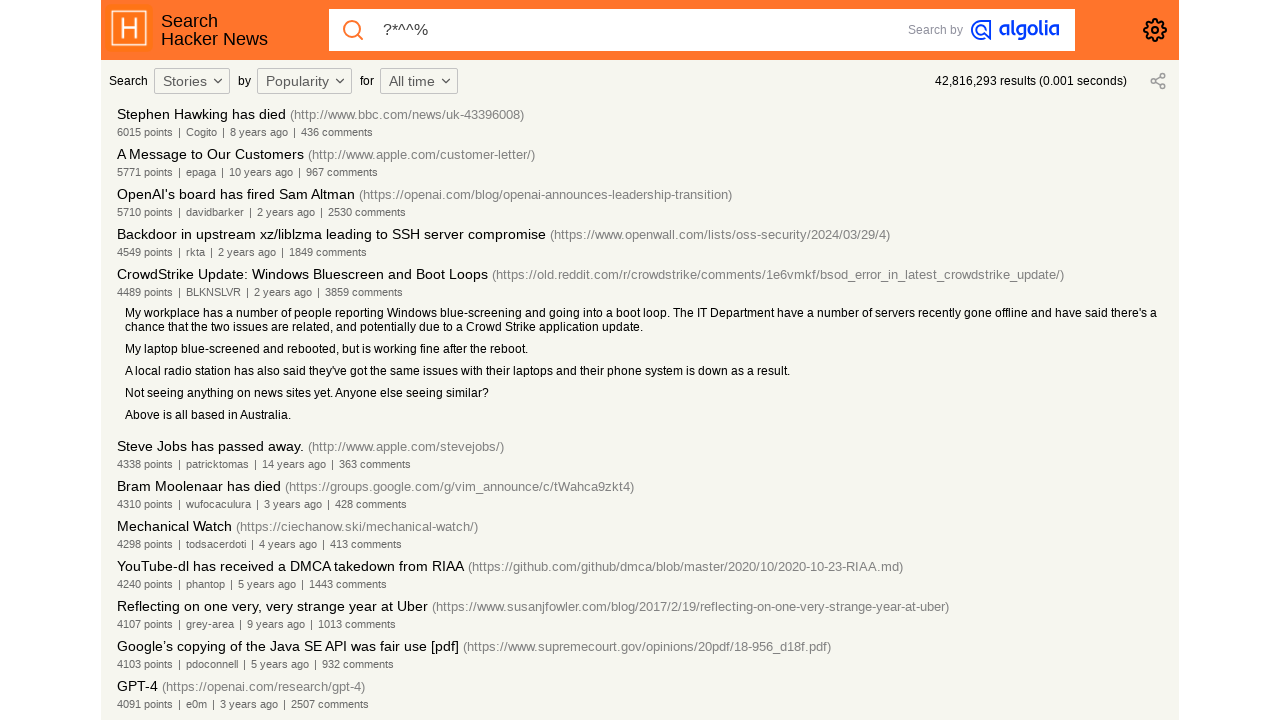